Navigates to Ajio website

Starting URL: https://www.ajio.com/

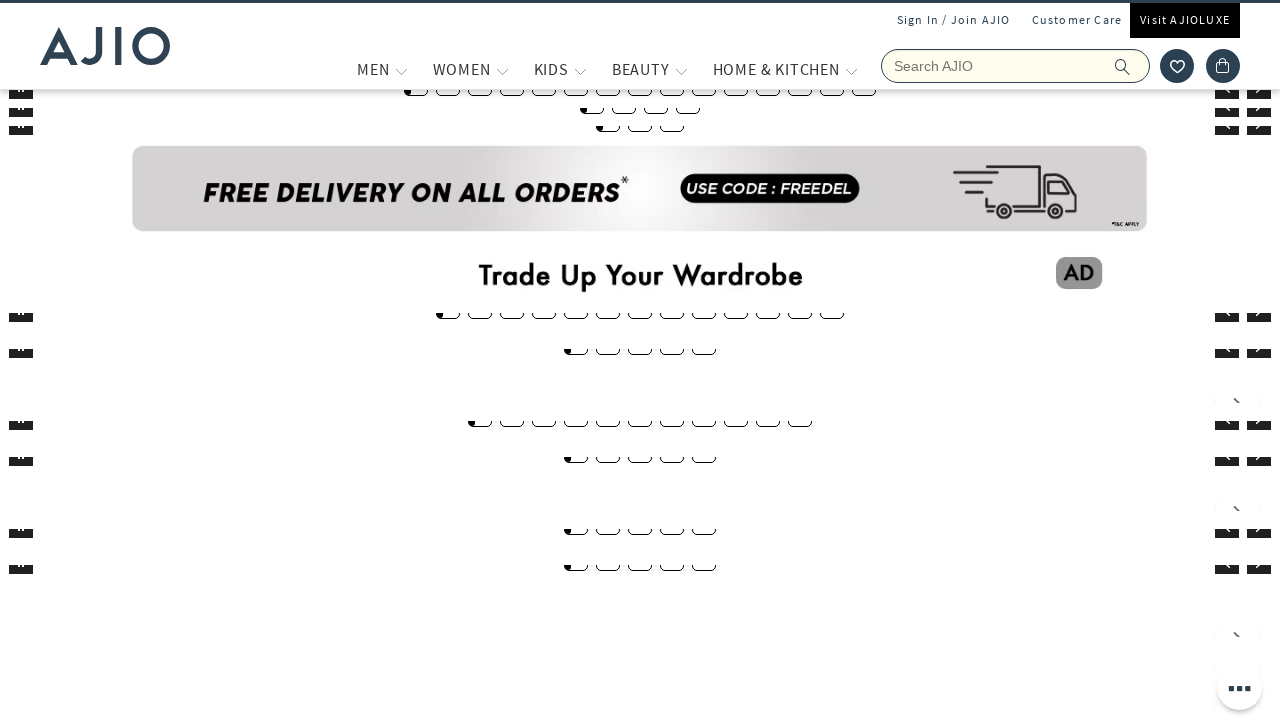

Navigated to Ajio website at https://www.ajio.com/
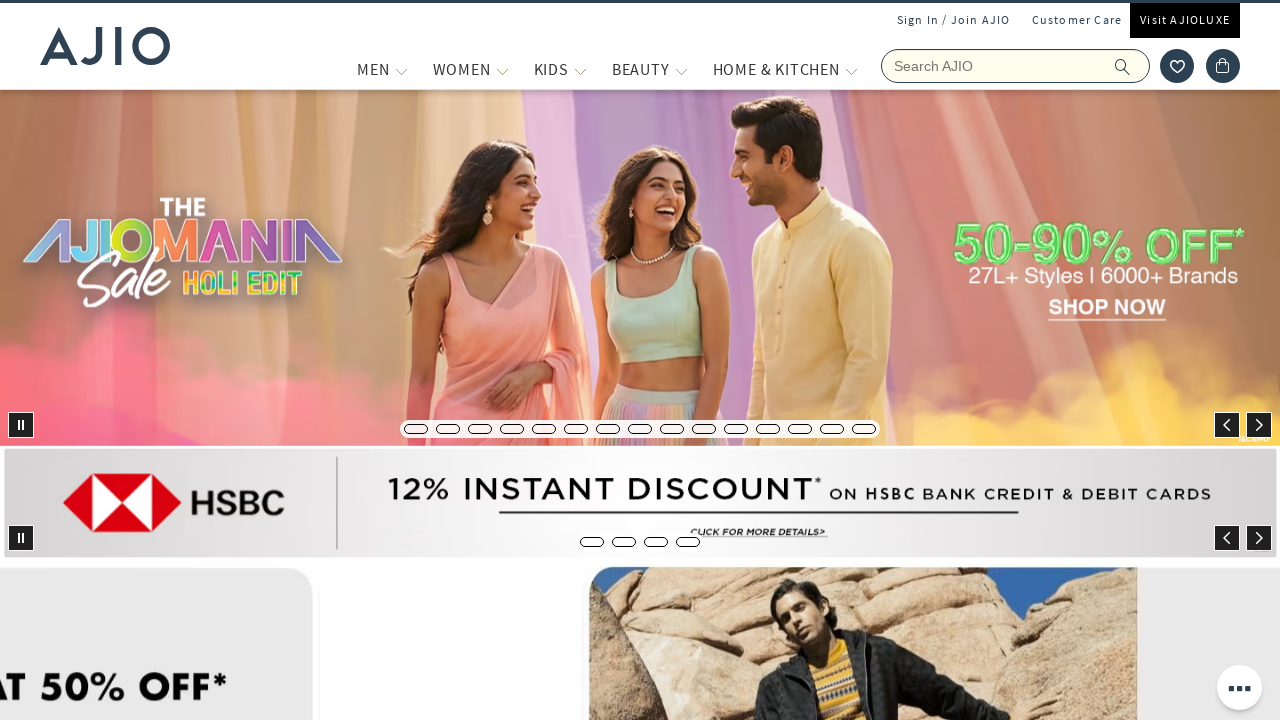

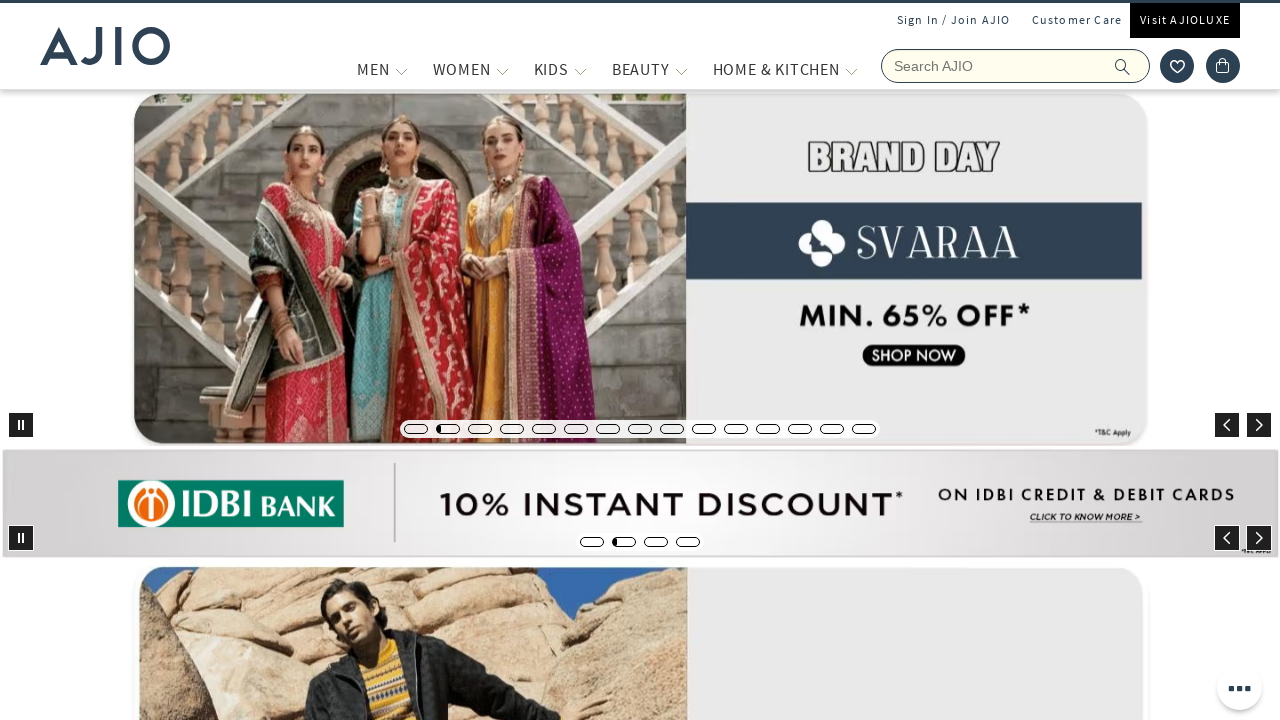